Navigates to the Rahul Shetty Academy Selenium Practice page to verify it loads correctly

Starting URL: https://rahulshettyacademy.com/seleniumPractise/#/

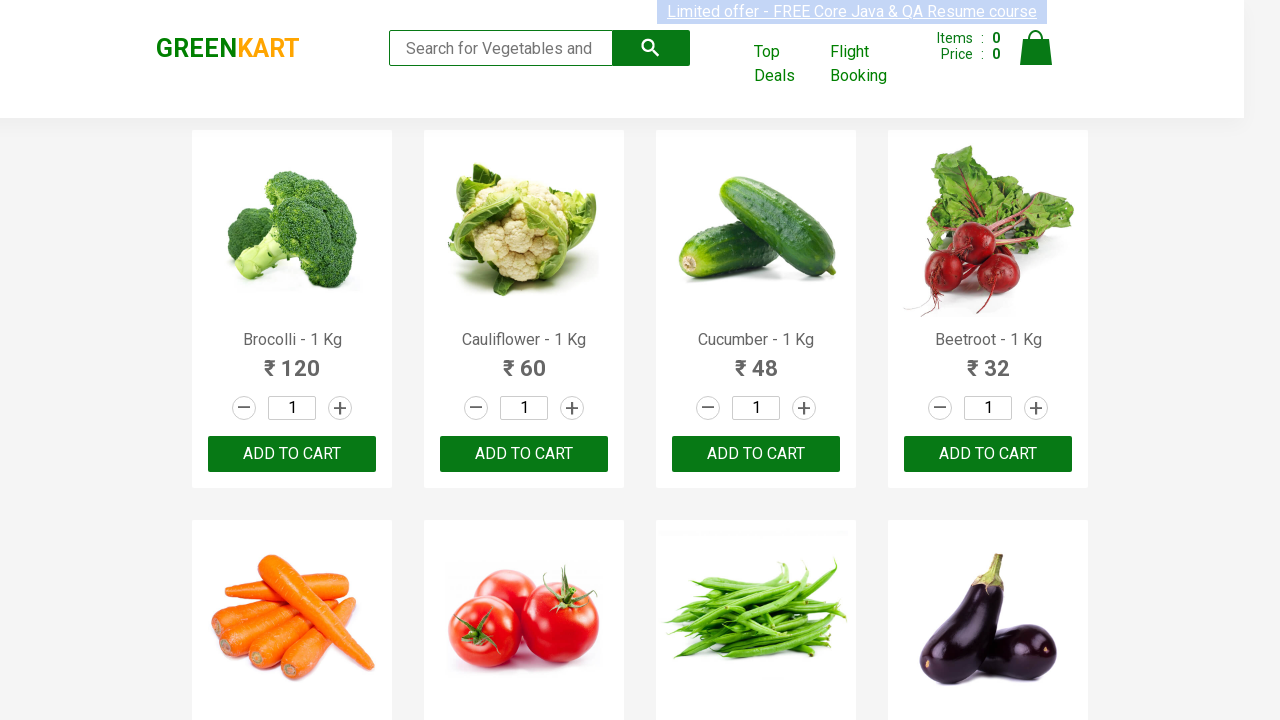

Waited for DOM content loaded on Rahul Shetty Academy Selenium Practice page
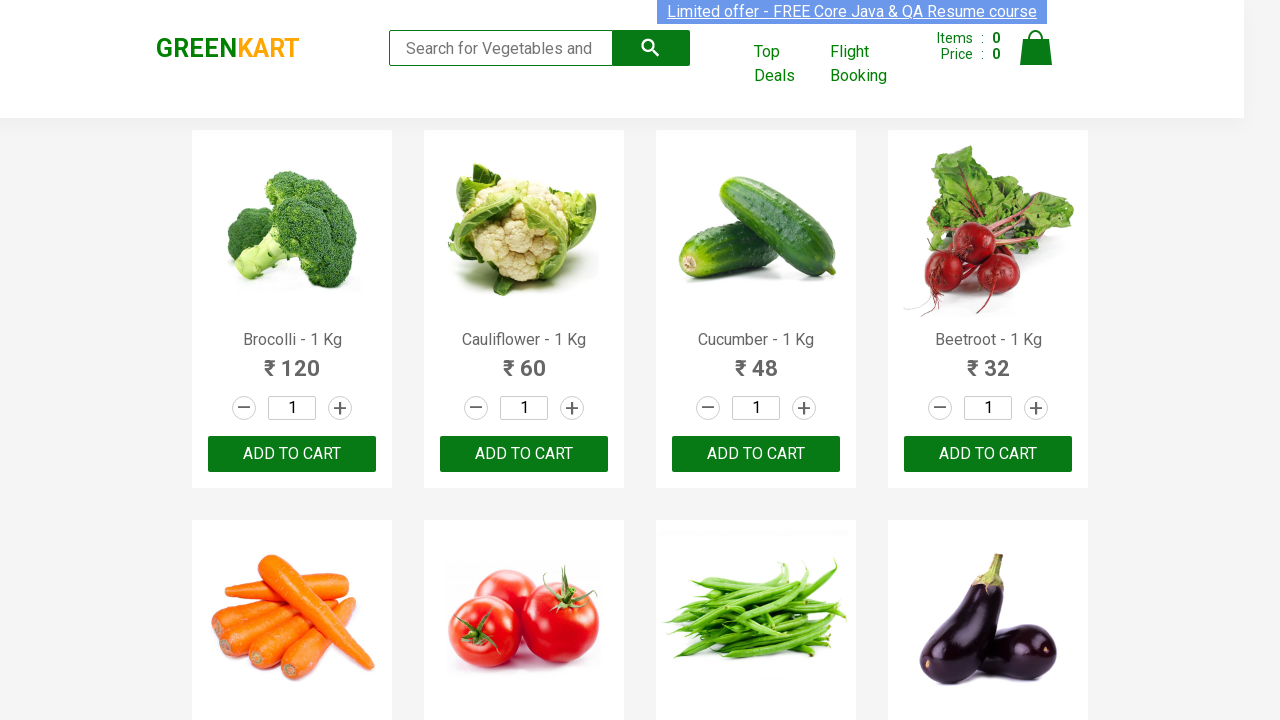

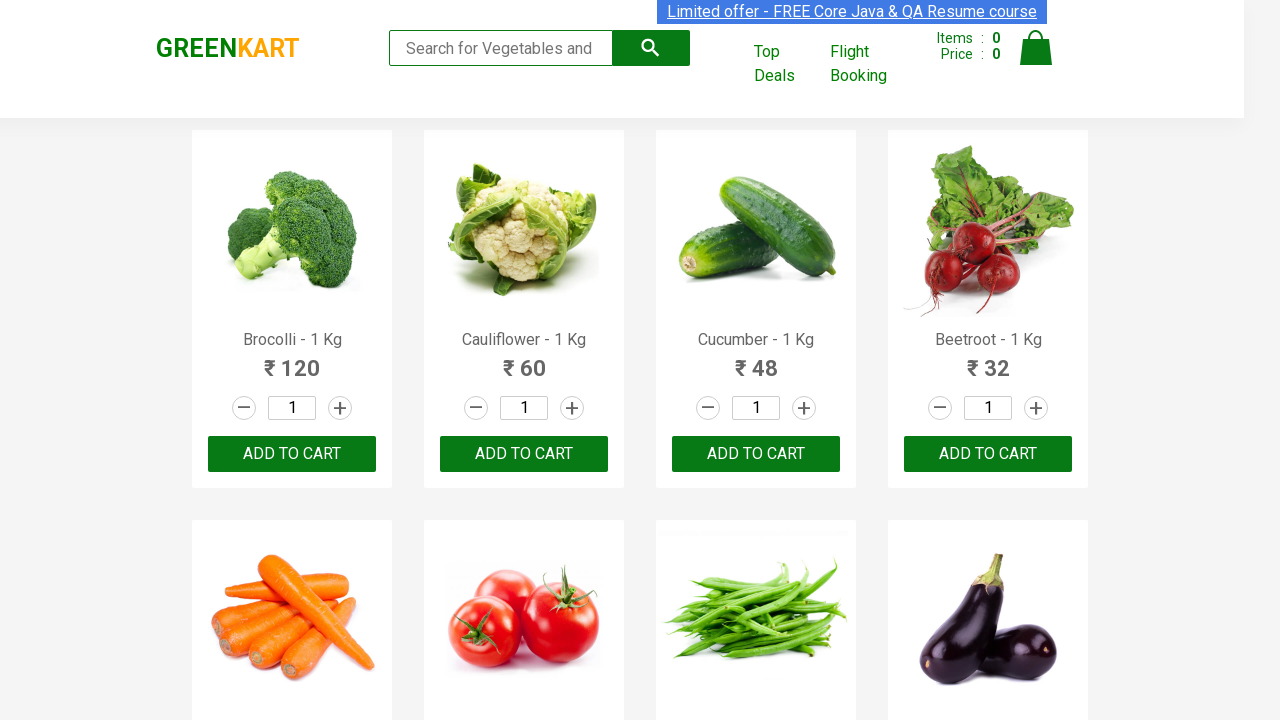